Tests keyboard actions on a text comparison tool by filling text, selecting all with Ctrl+A, copying with Ctrl+C, tabbing to next field, and pasting with Ctrl+V

Starting URL: https://gotranscript.com/text-compare

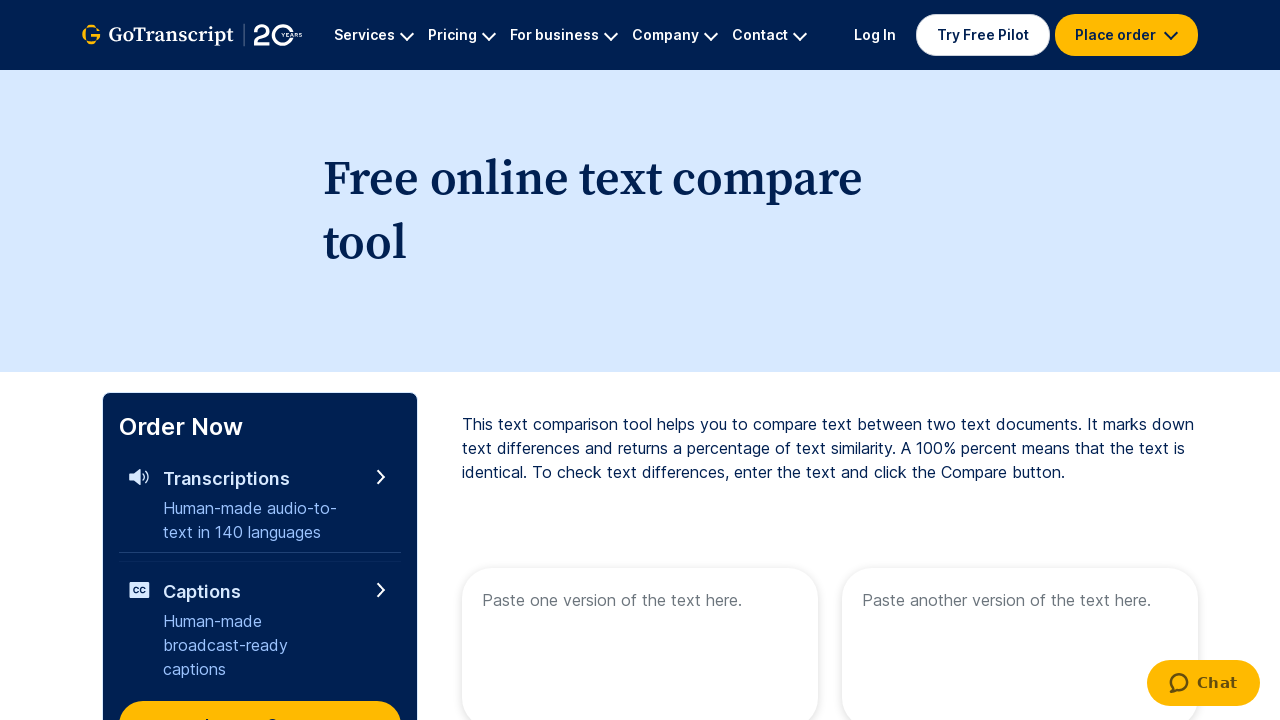

Filled first text area with 'welcome to automation' on [name='text1']
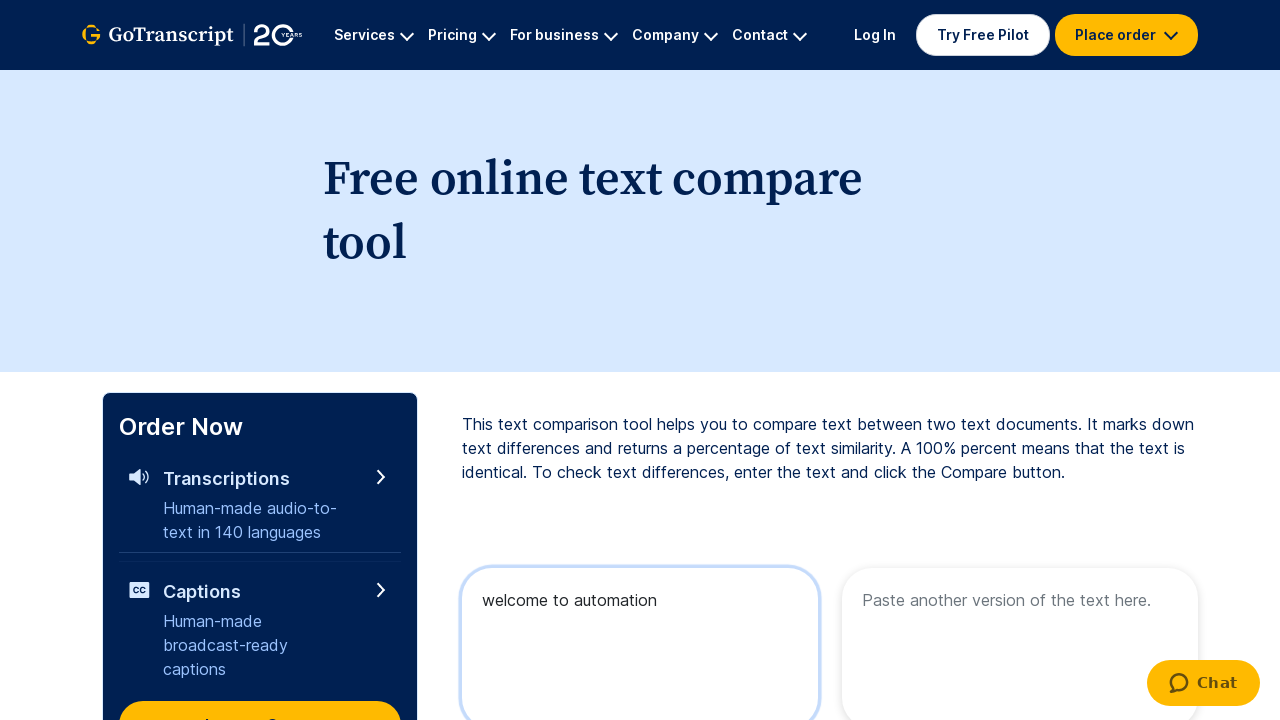

Selected all text with Ctrl+A
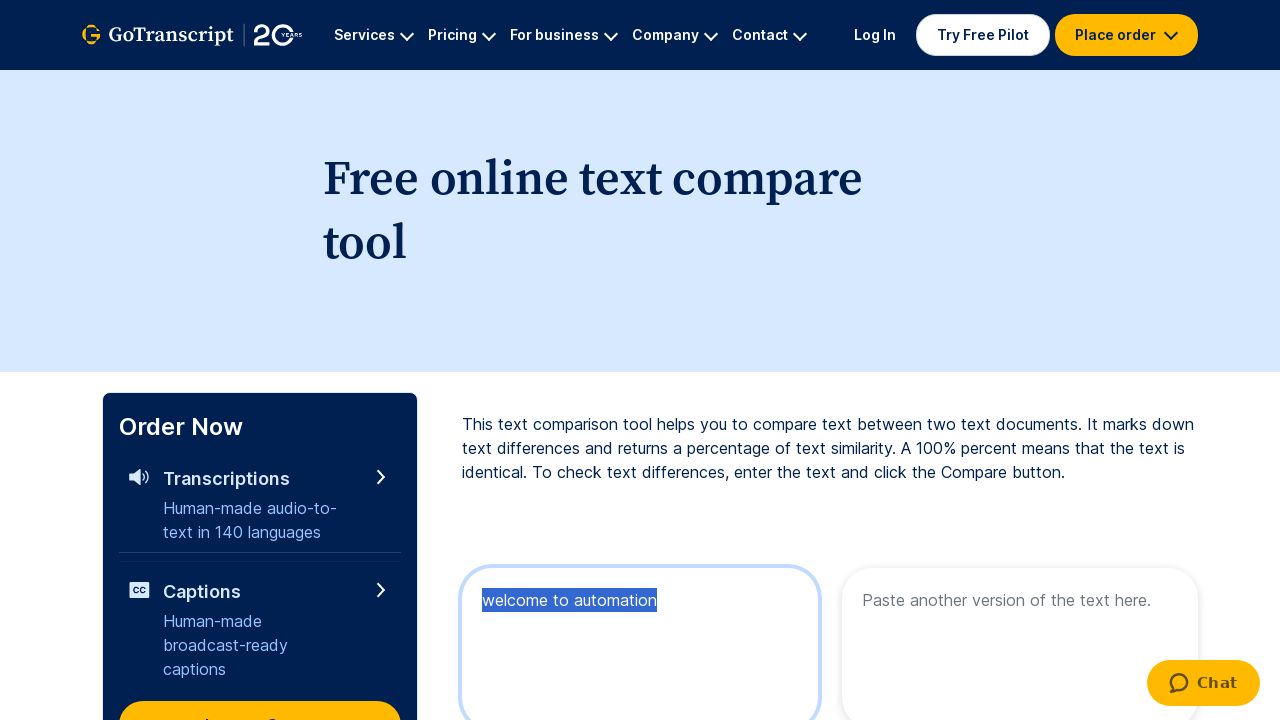

Copied selected text with Ctrl+C
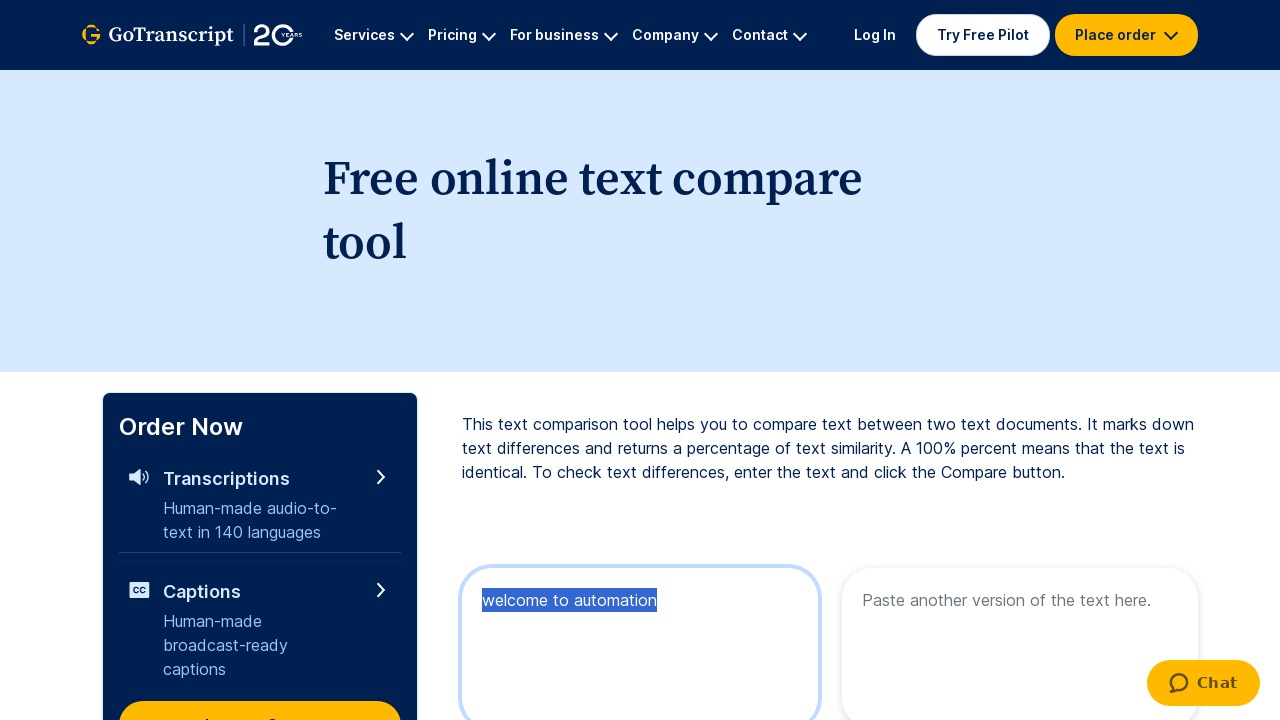

Tabbed to next field
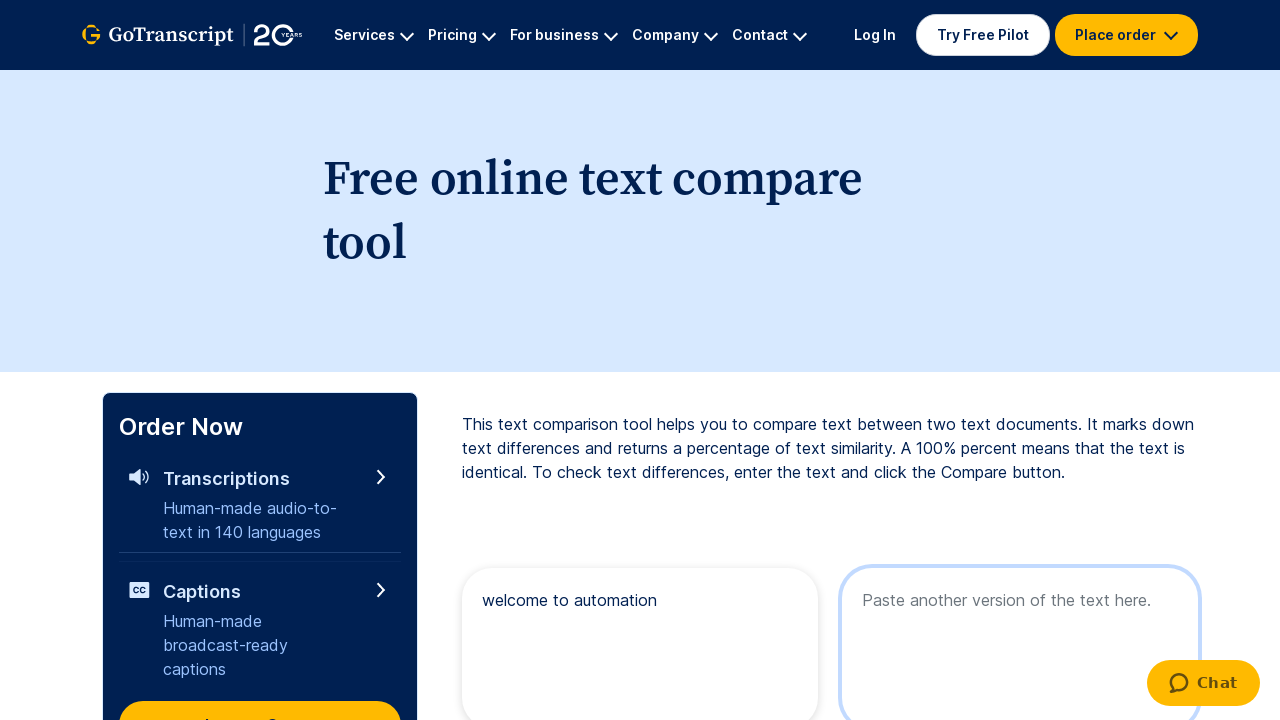

Pasted copied text with Ctrl+V
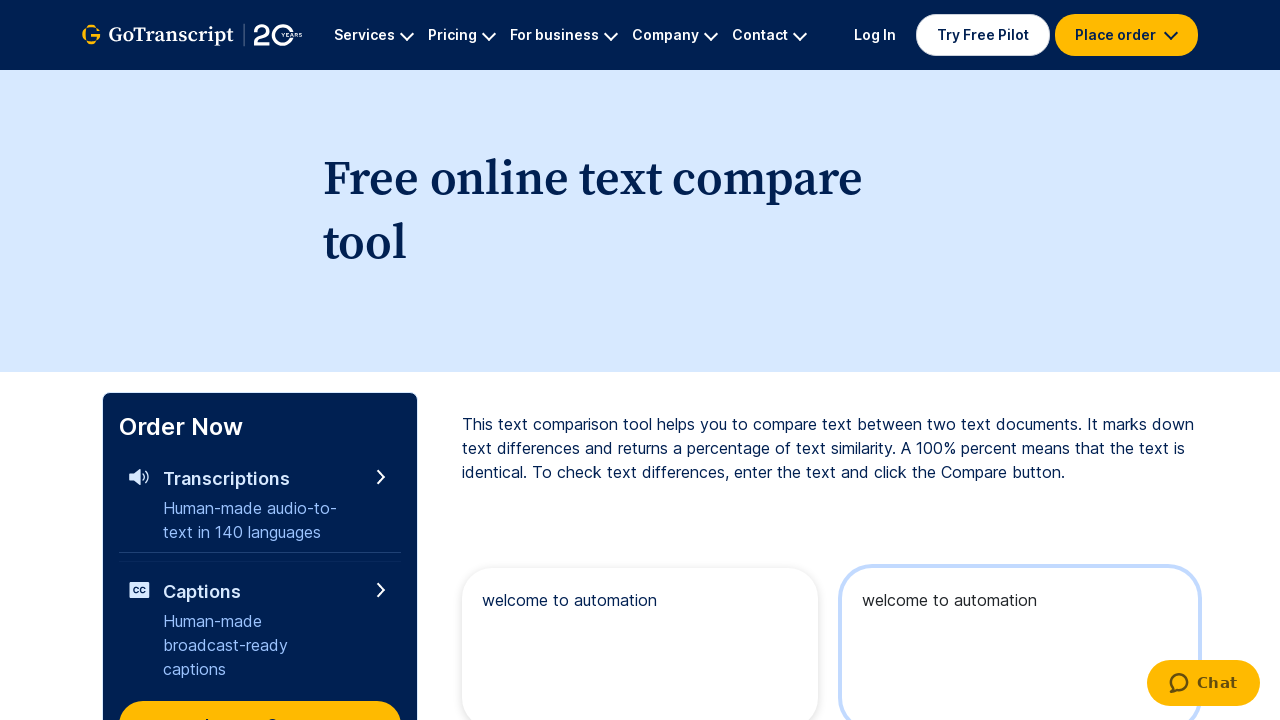

Waited 1 second for action to complete
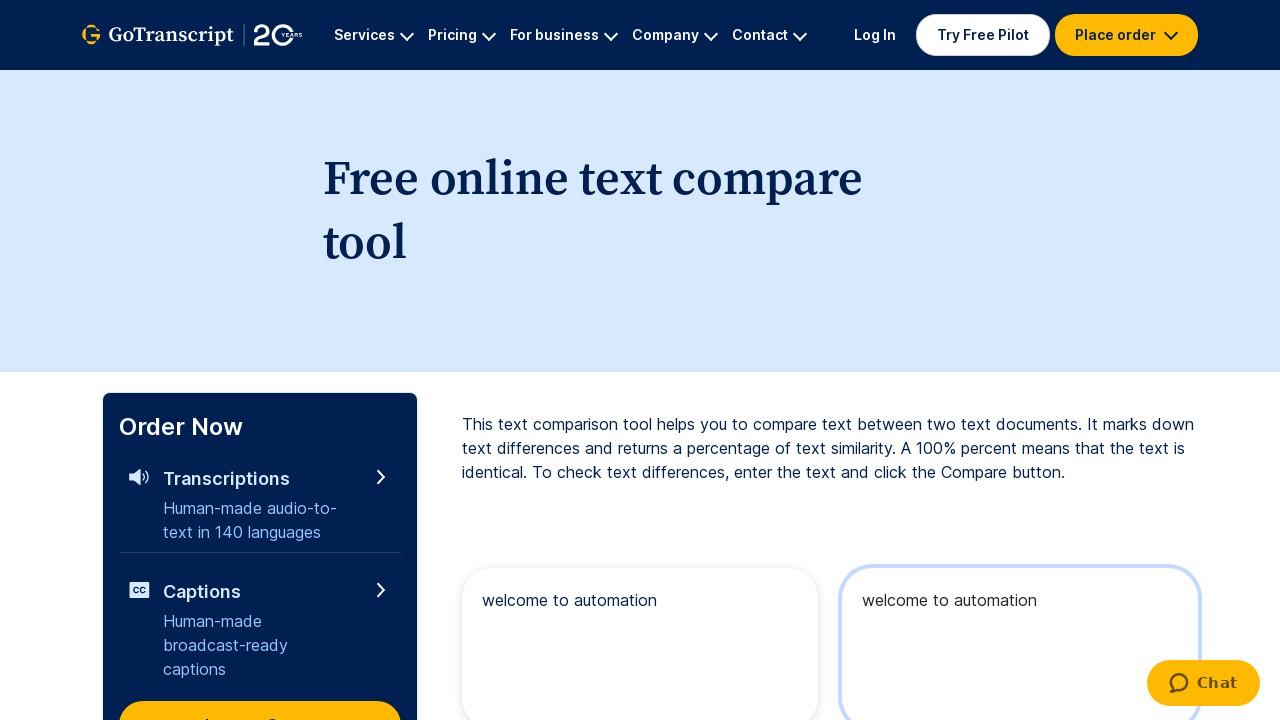

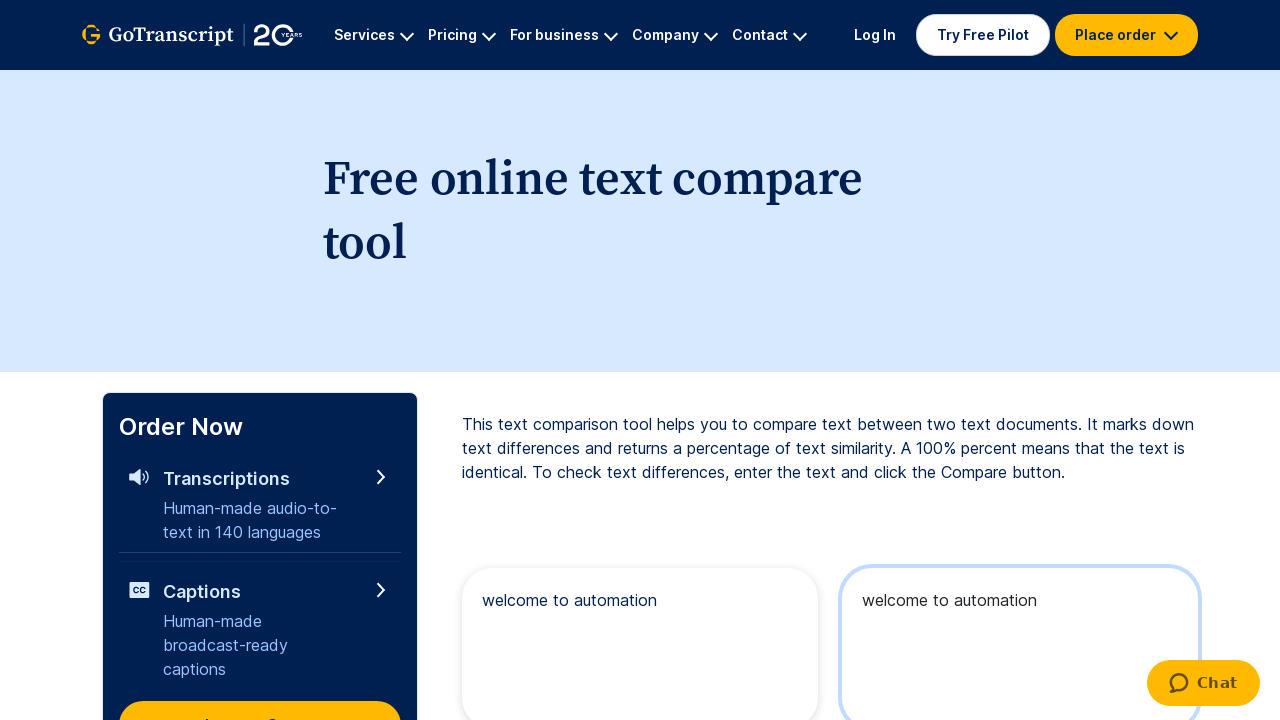